Tests mouse hover functionality by hovering over multiple figure elements to reveal hidden content underneath each image.

Starting URL: https://the-internet.herokuapp.com/hovers

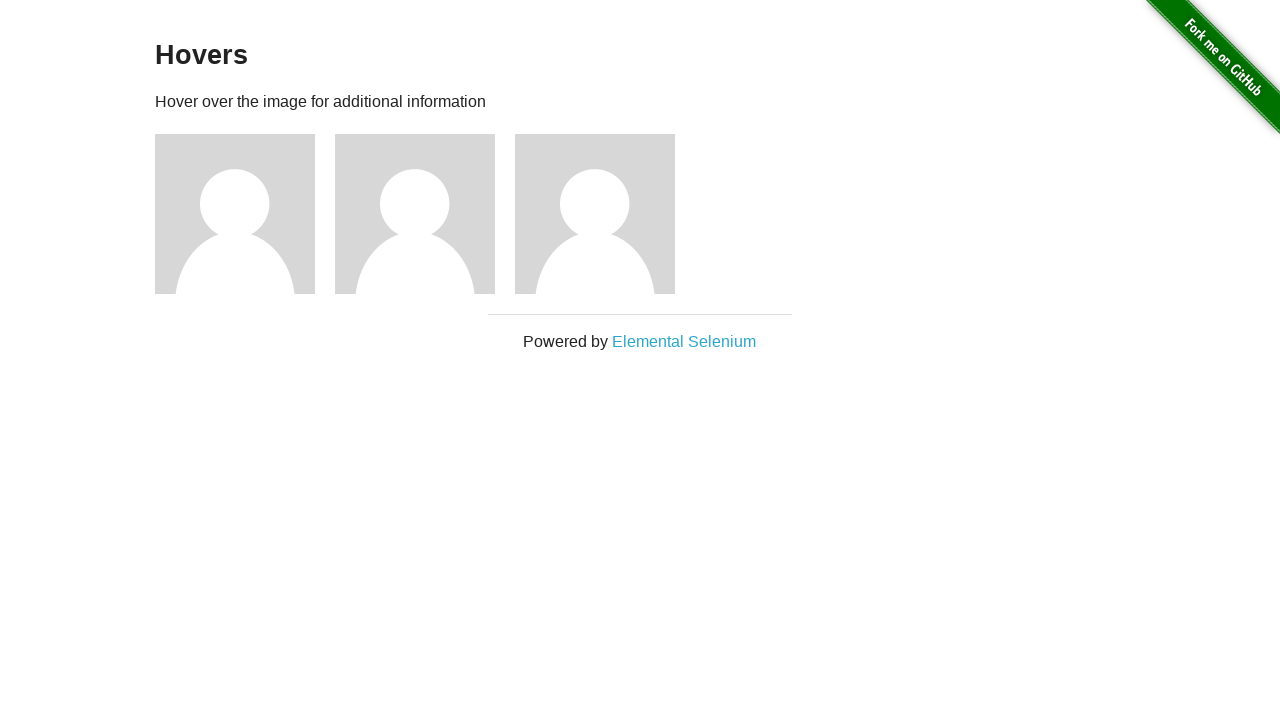

Navigated to hovers page
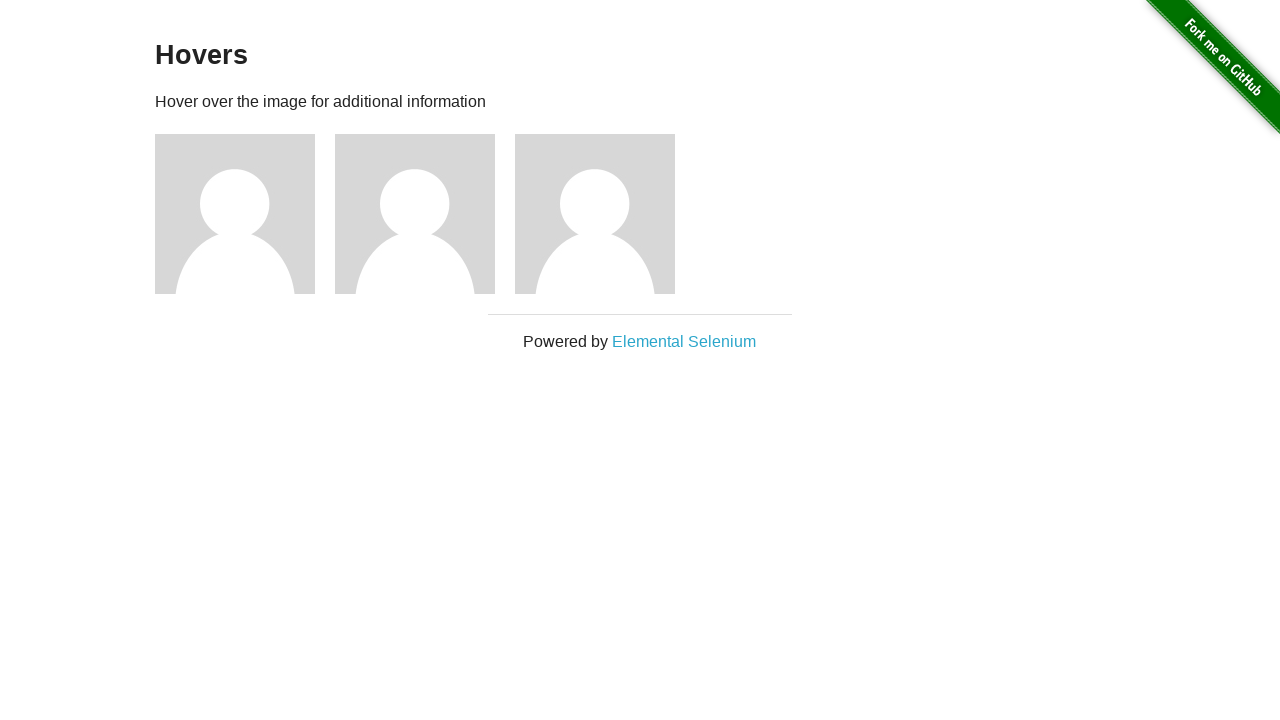

Located all figure elements on the page
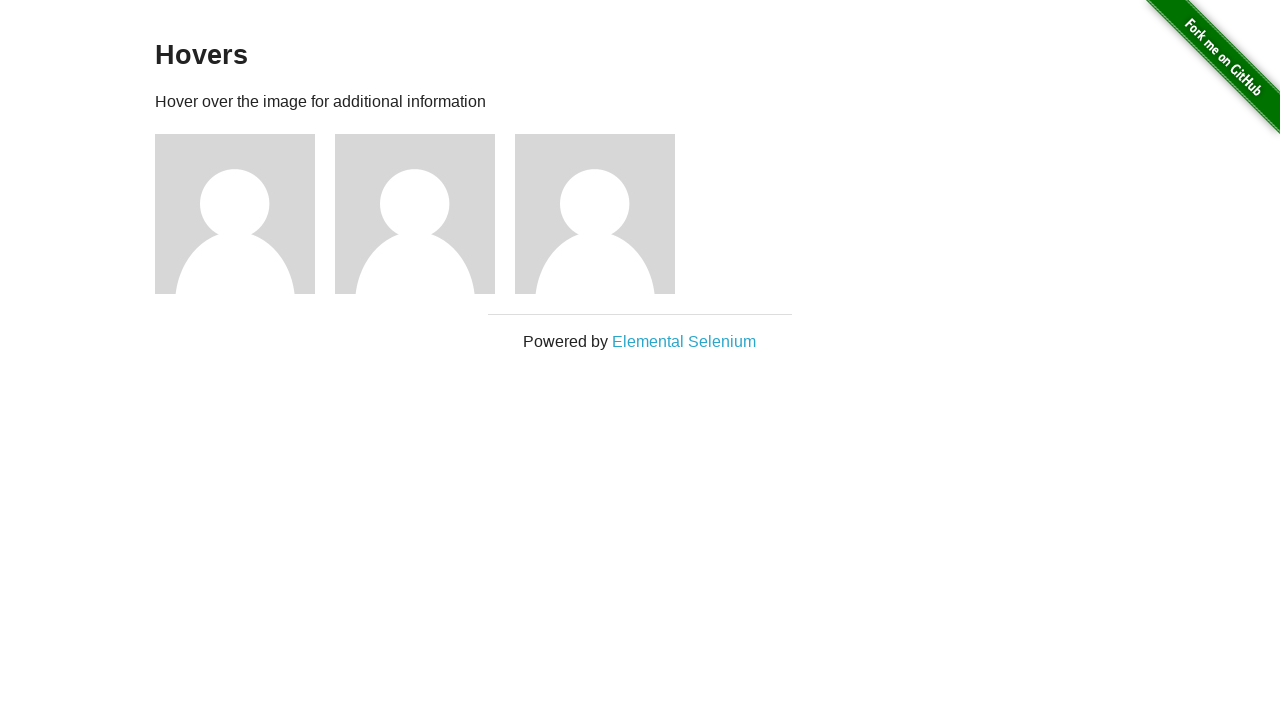

Located image element within figure
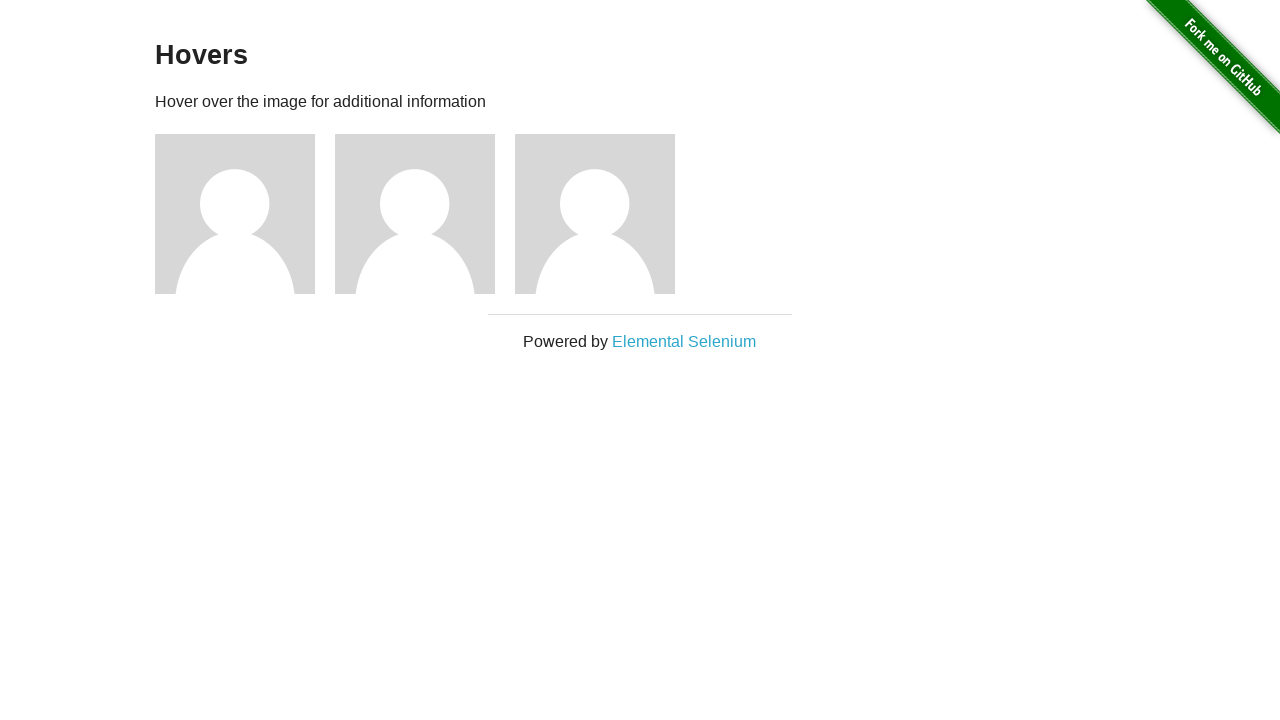

Hovered over image to reveal hidden content at (235, 214) on .figure >> nth=0 >> img
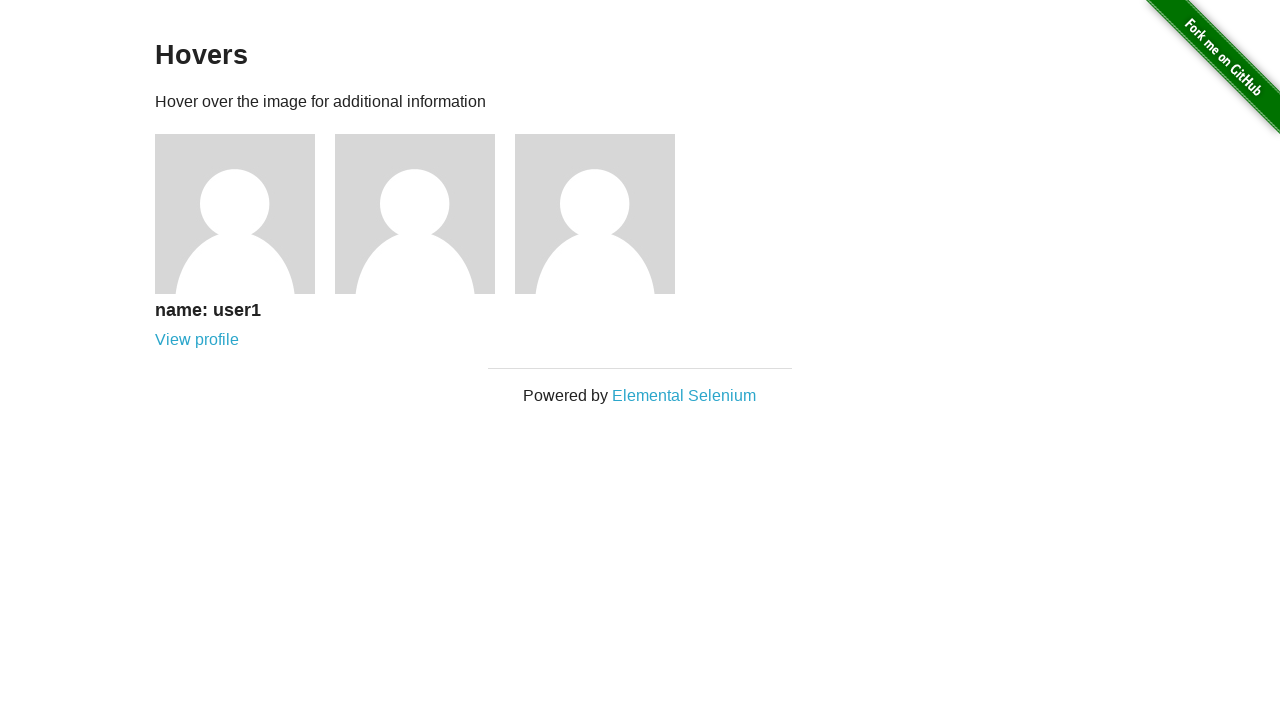

Located image element within figure
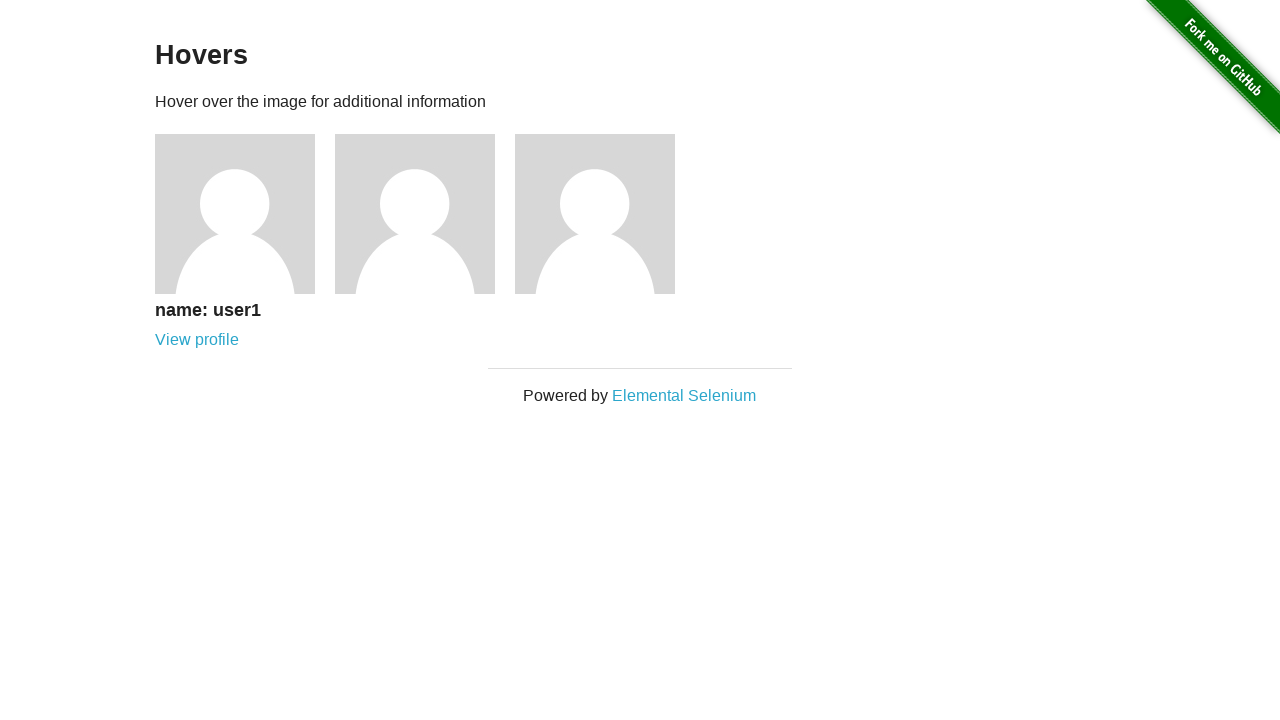

Hovered over image to reveal hidden content at (415, 214) on .figure >> nth=1 >> img
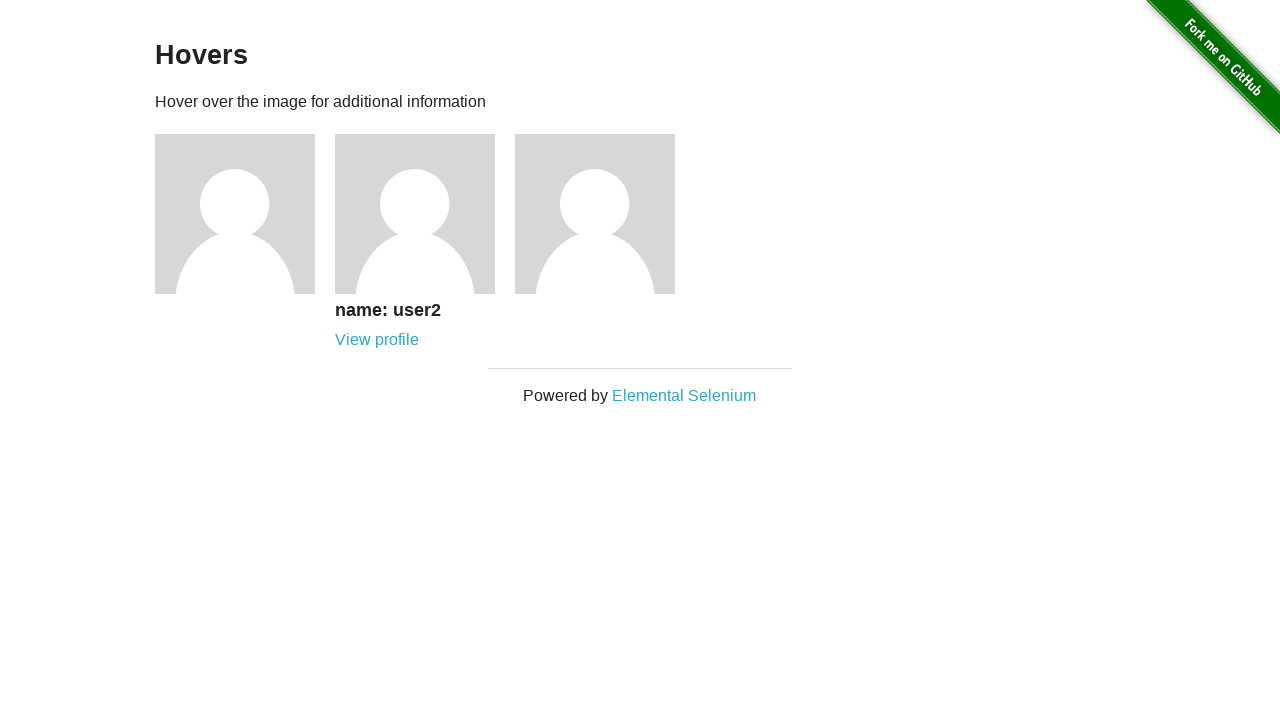

Located image element within figure
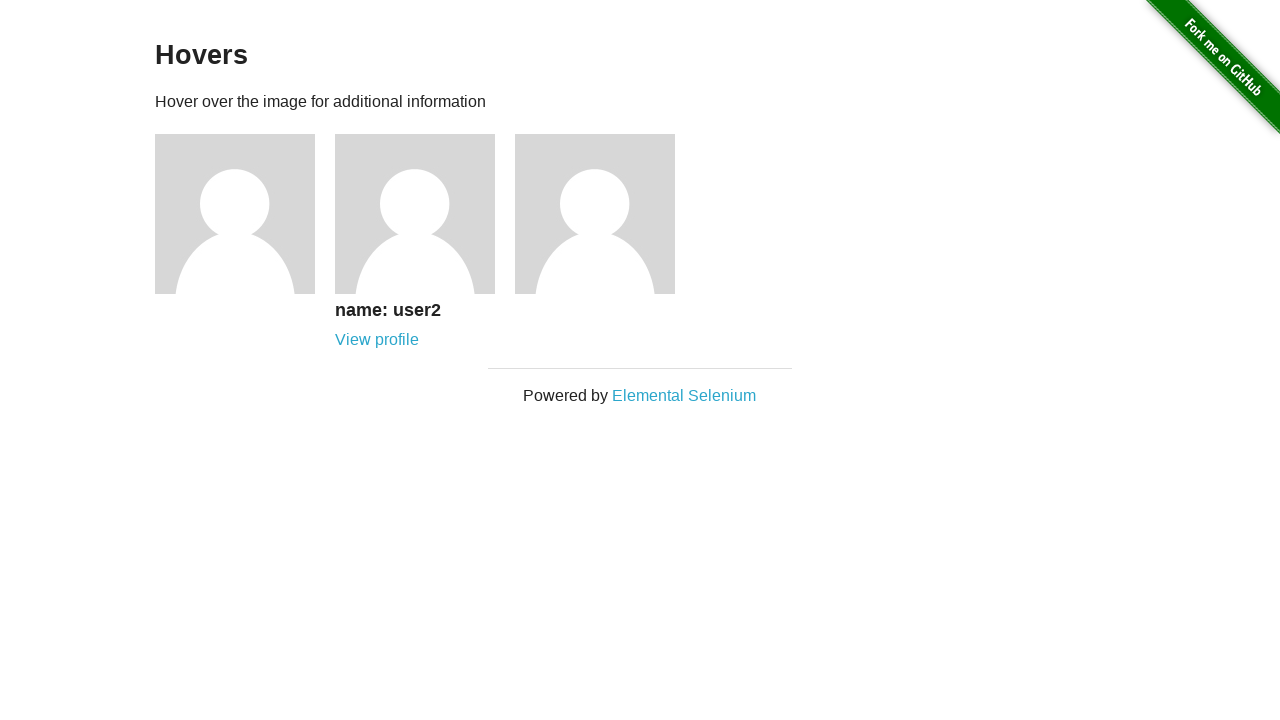

Hovered over image to reveal hidden content at (595, 214) on .figure >> nth=2 >> img
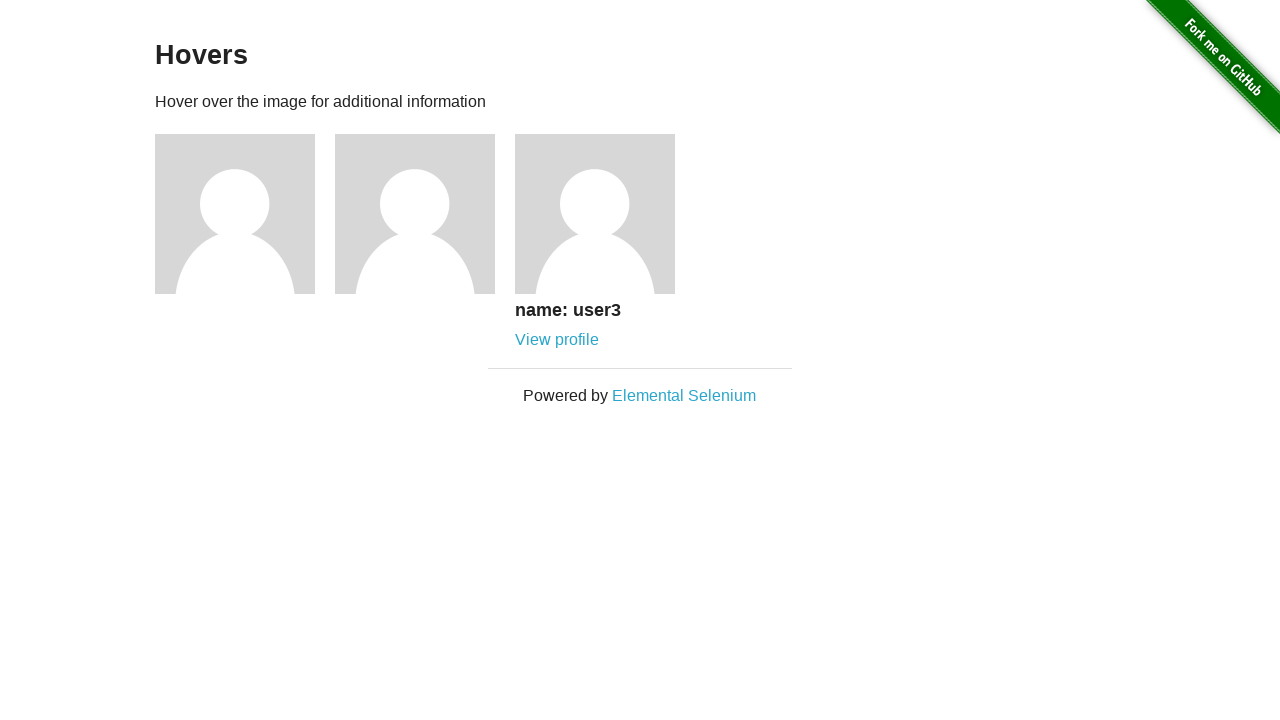

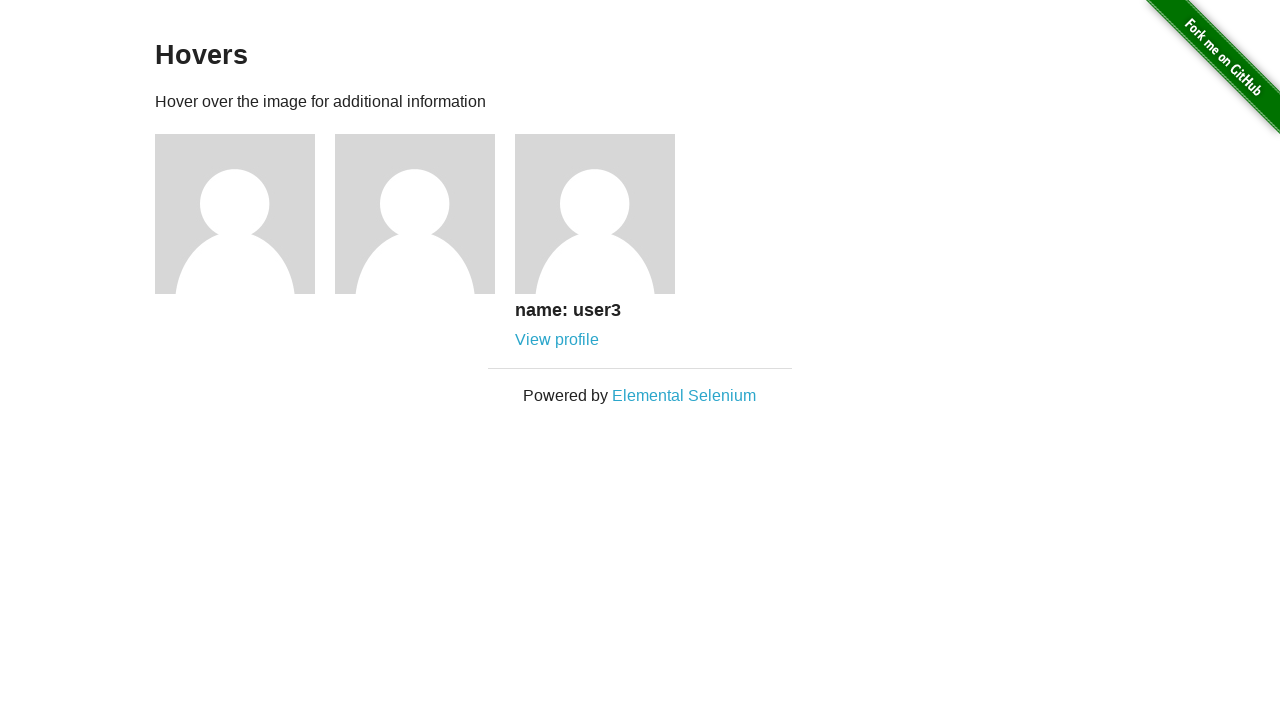